Navigates to the HeyTea online ordering page with mobile viewport and waits for it to load

Starting URL: https://heyteavivocity.meuu.online/home

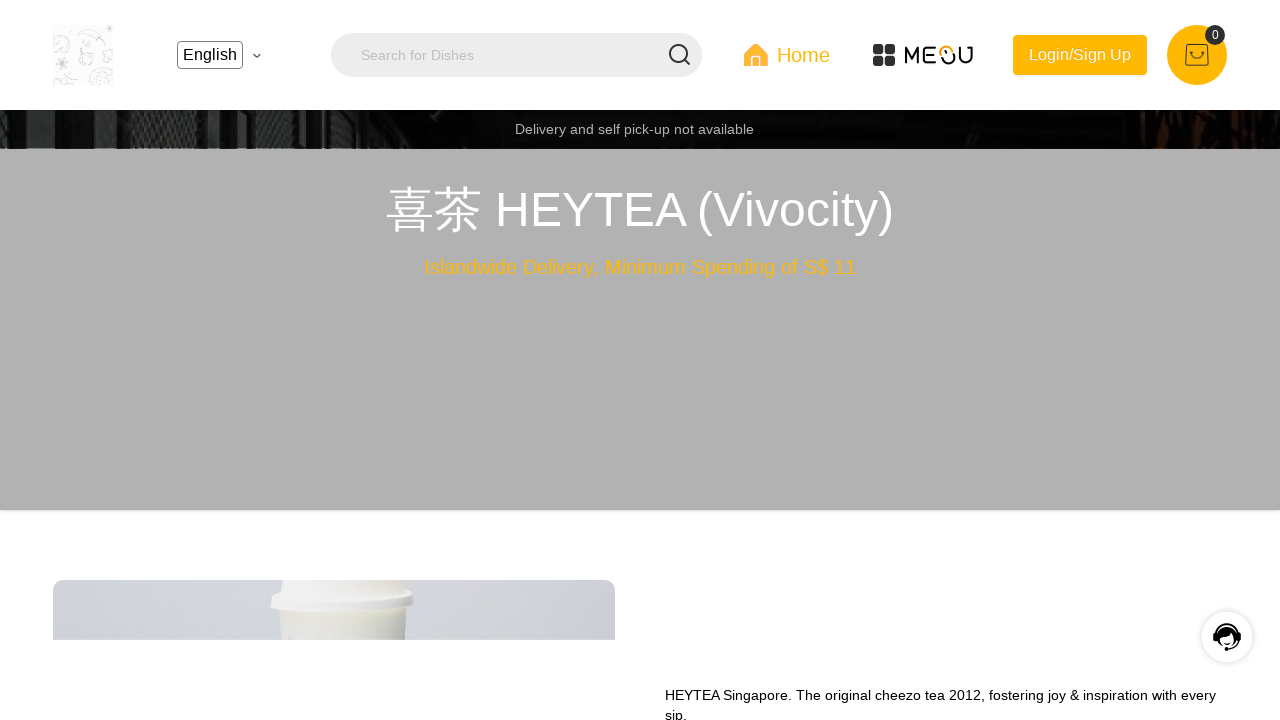

Set mobile viewport size to 400x905
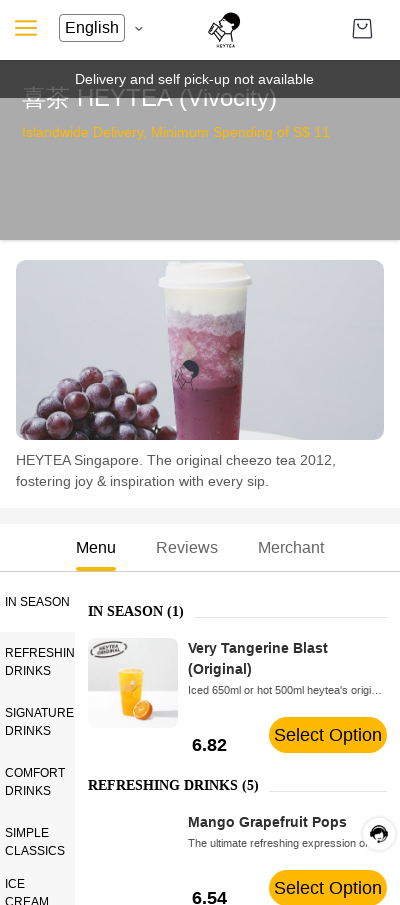

HeyTea online ordering page loaded with network idle
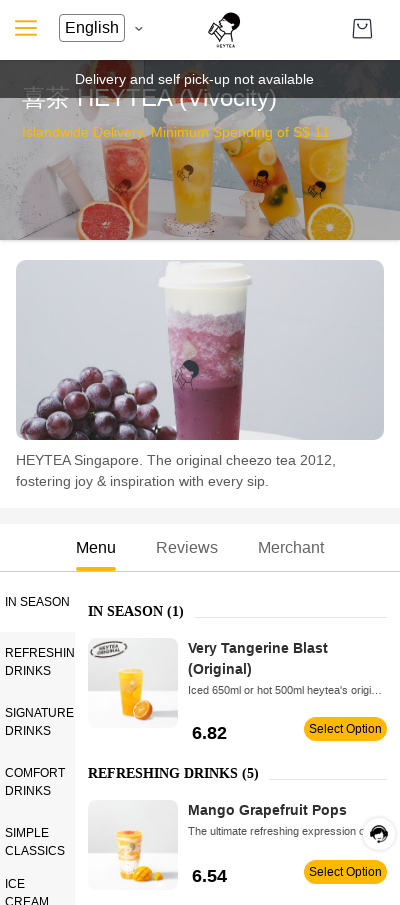

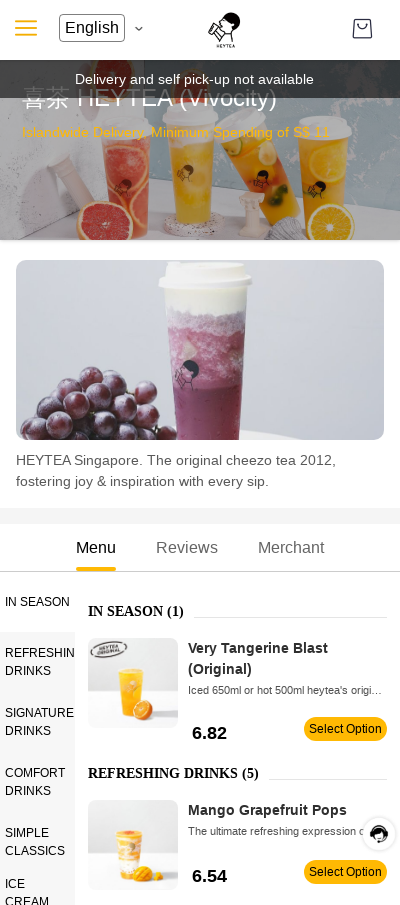